Verifies that the callback block info section is visible on the page.

Starting URL: https://cleverbots.ru/

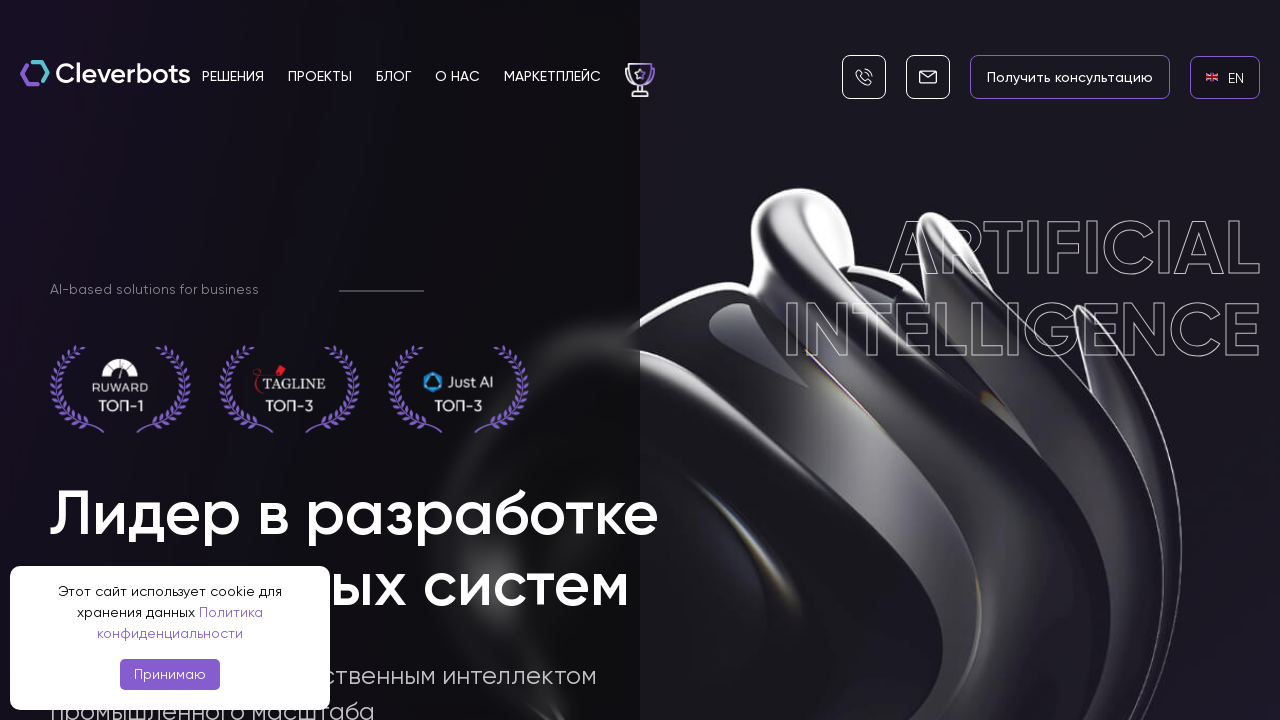

Clicked on English language link at (1225, 77) on internal:role=link[name="en EN"i]
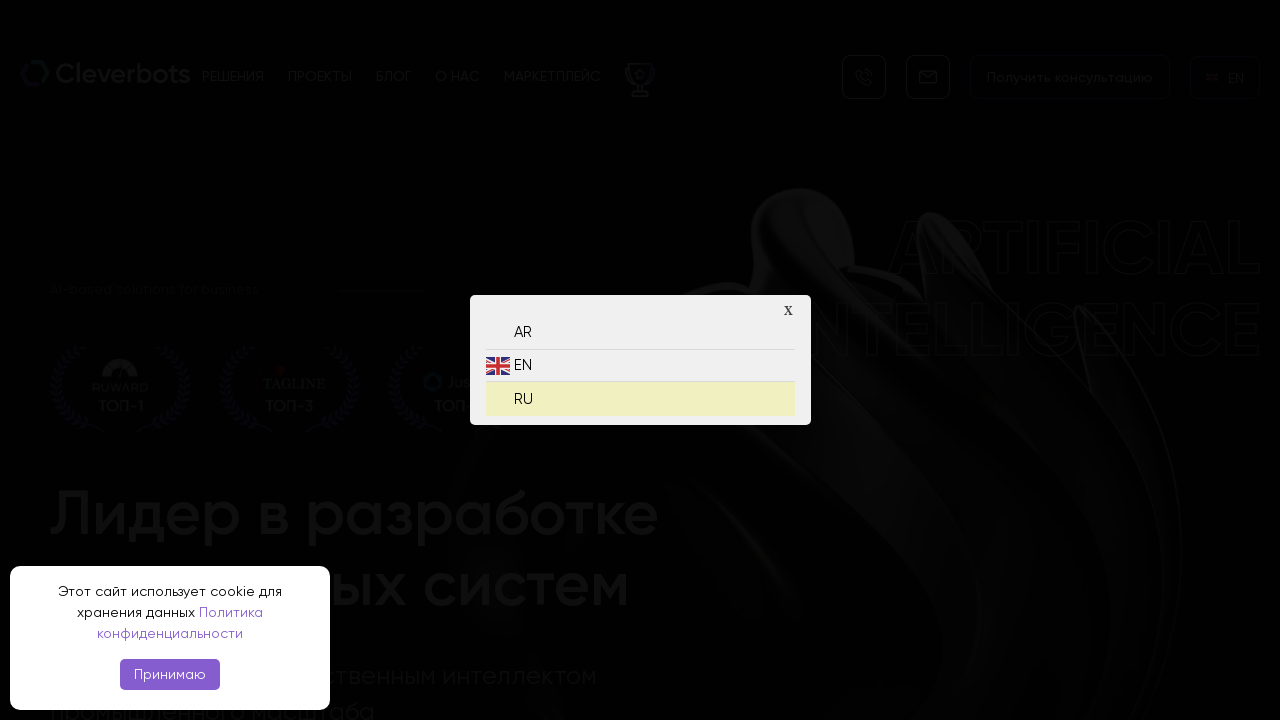

Clicked on Russian language link at (640, 394) on internal:role=link[name="ru RU"i]
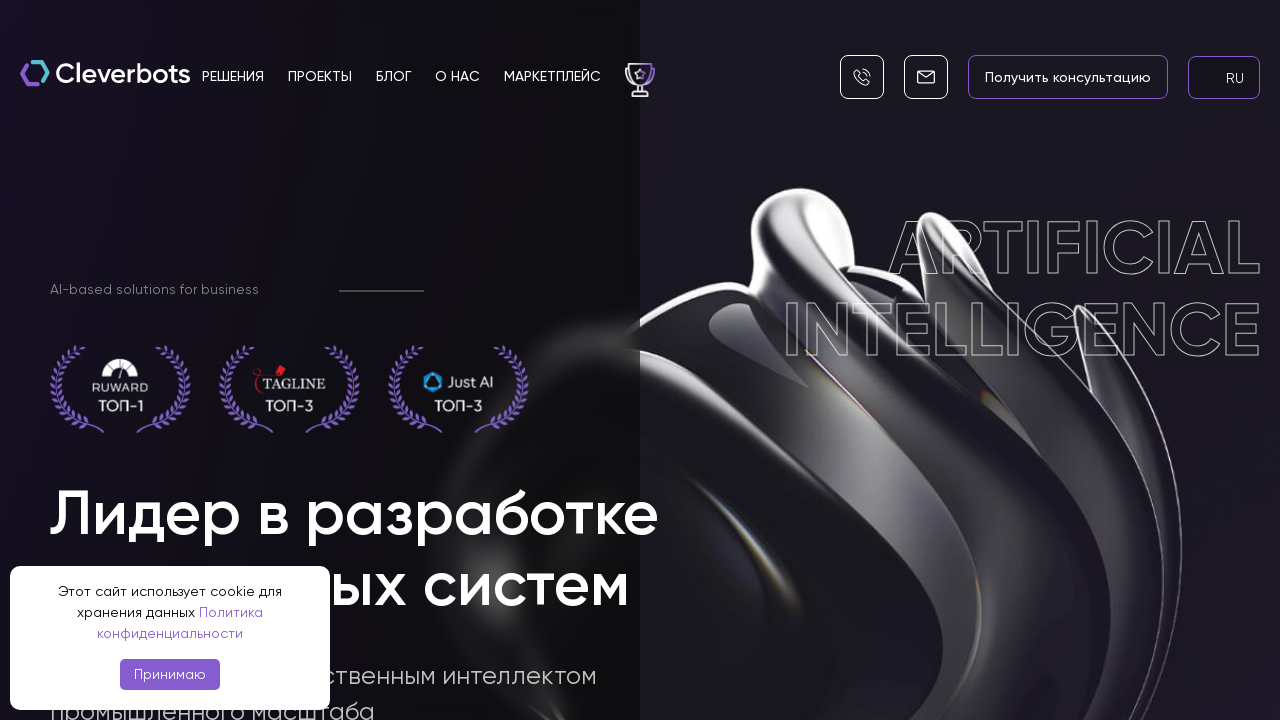

Callback block info section is visible - 'Обсудить задачу' text found
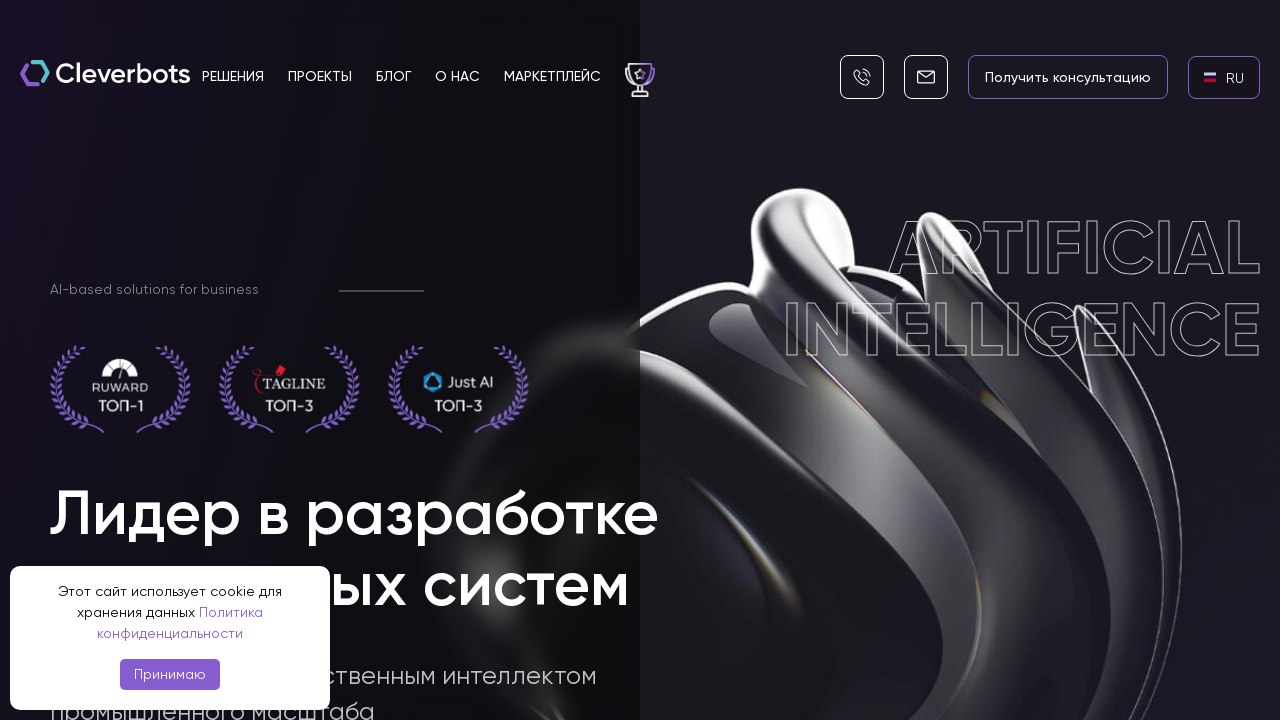

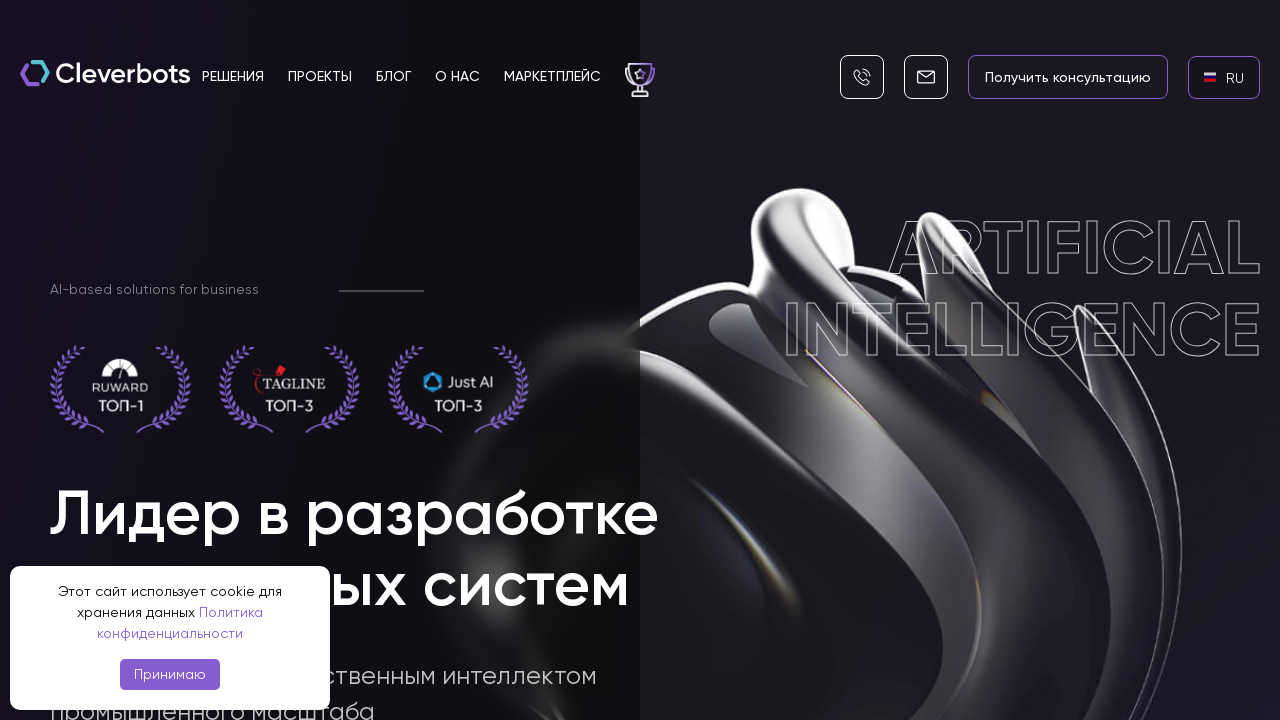